Tests checkbox functionality by clicking all three checkboxes on the Formy project checkbox page using XPath selectors

Starting URL: https://formy-project.herokuapp.com/checkbox

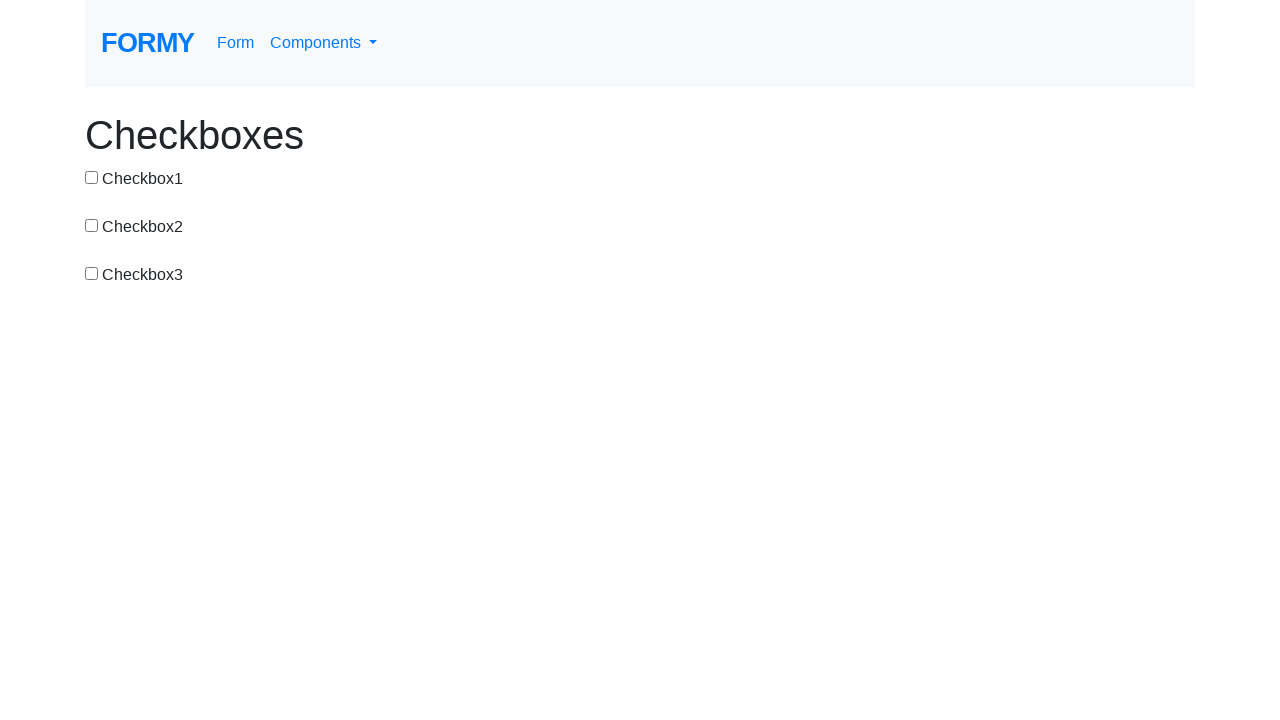

Clicked checkbox 1 using XPath selector at (92, 177) on xpath=//input[@id='checkbox-1']
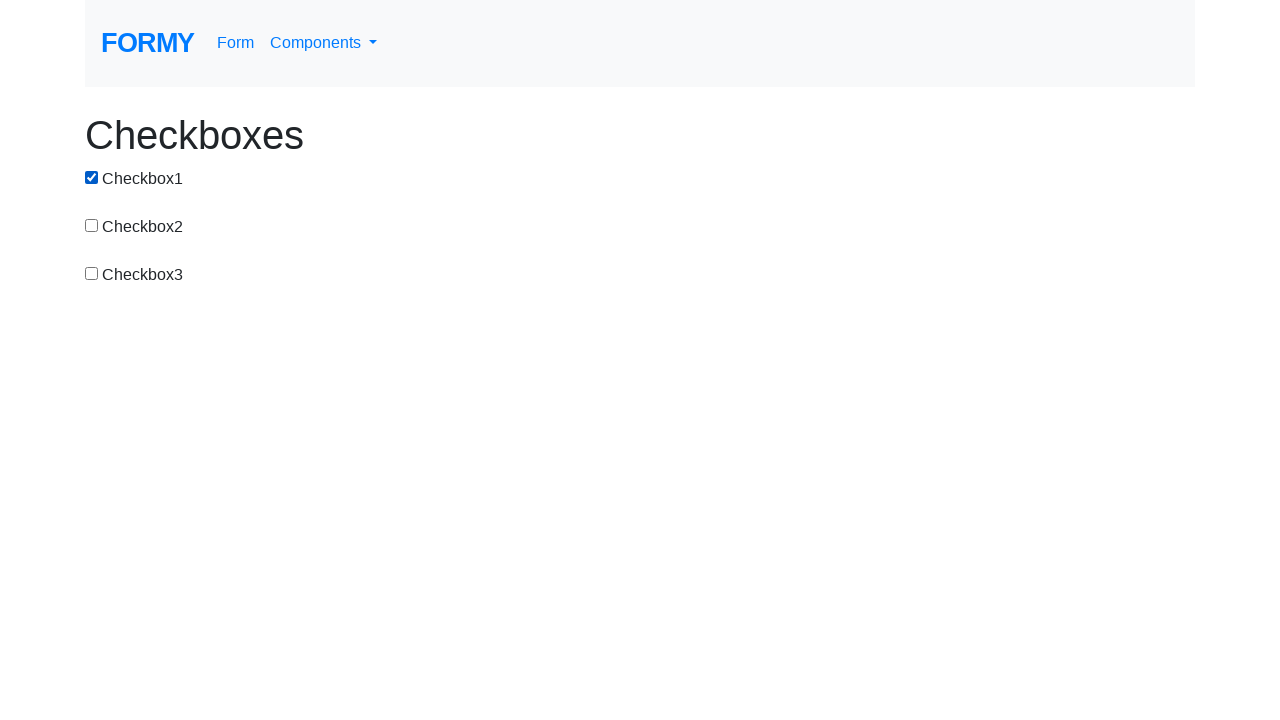

Clicked checkbox 2 using XPath selector at (92, 225) on xpath=//input[@id='checkbox-2']
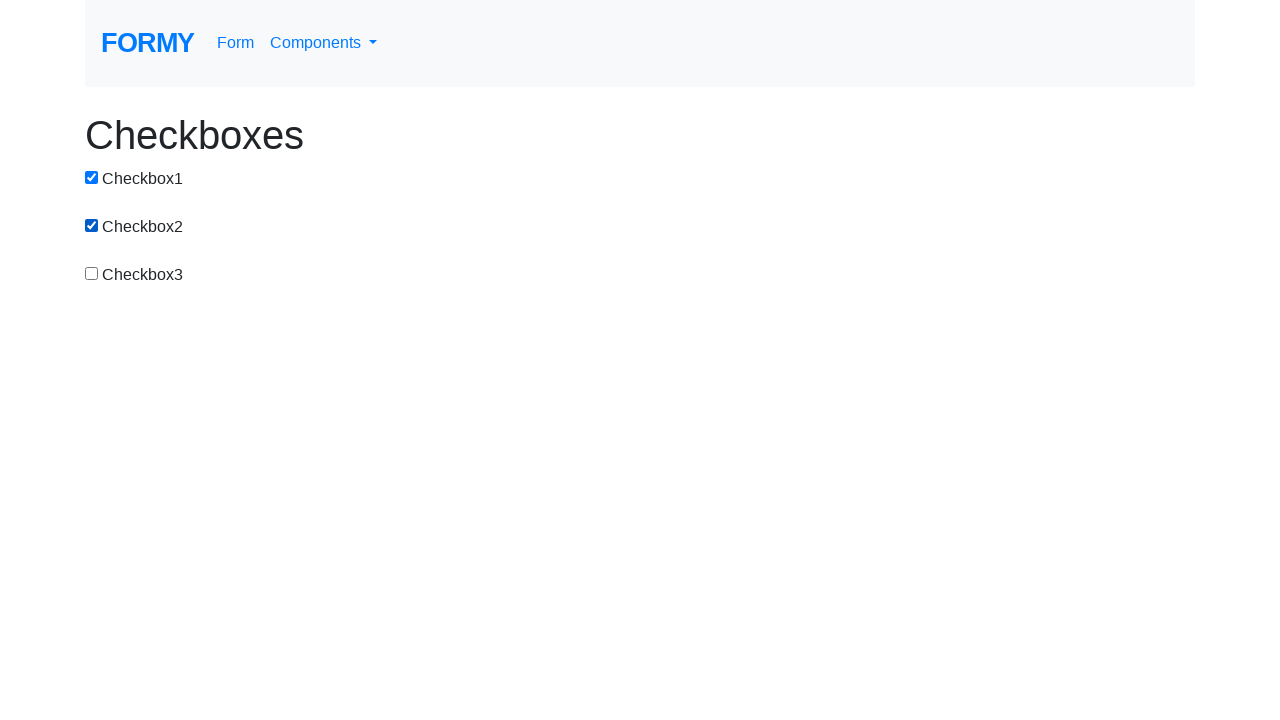

Clicked checkbox 3 using XPath selector at (92, 273) on xpath=//input[@id='checkbox-3']
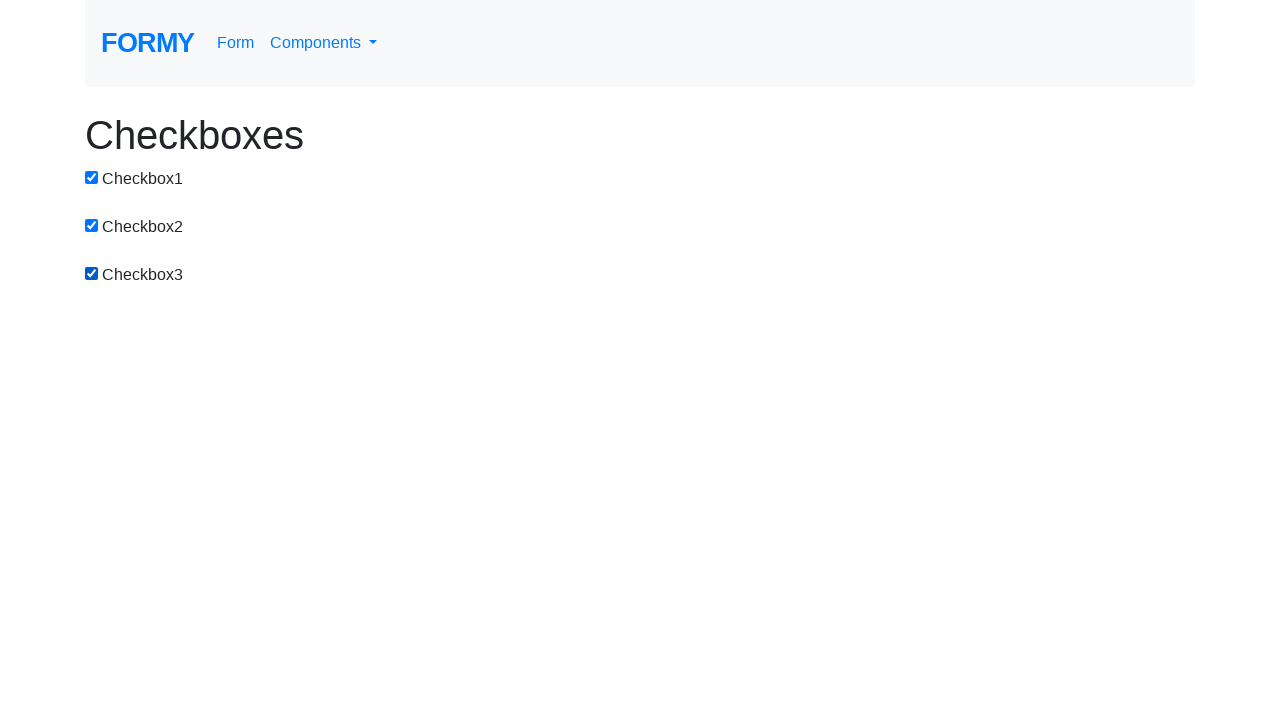

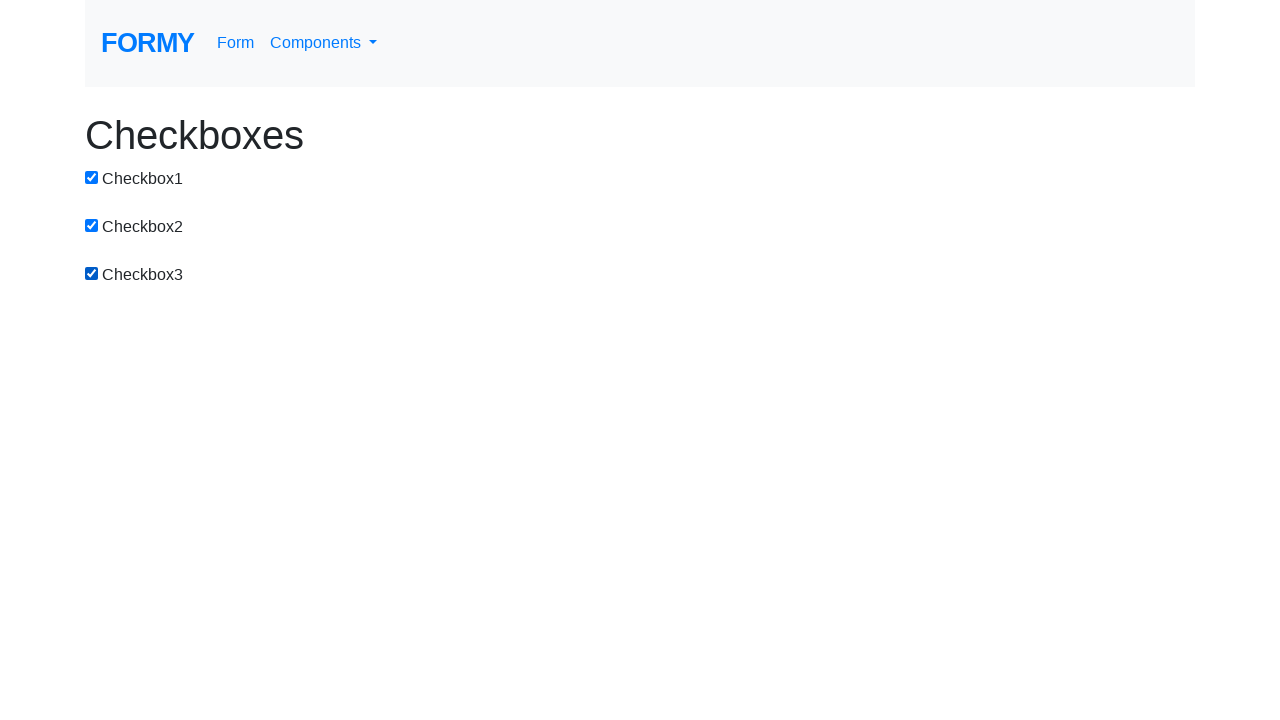